Tests password reset flow followed by login with the retrieved password, including checkbox selection before signing in

Starting URL: https://rahulshettyacademy.com/locatorspractice/

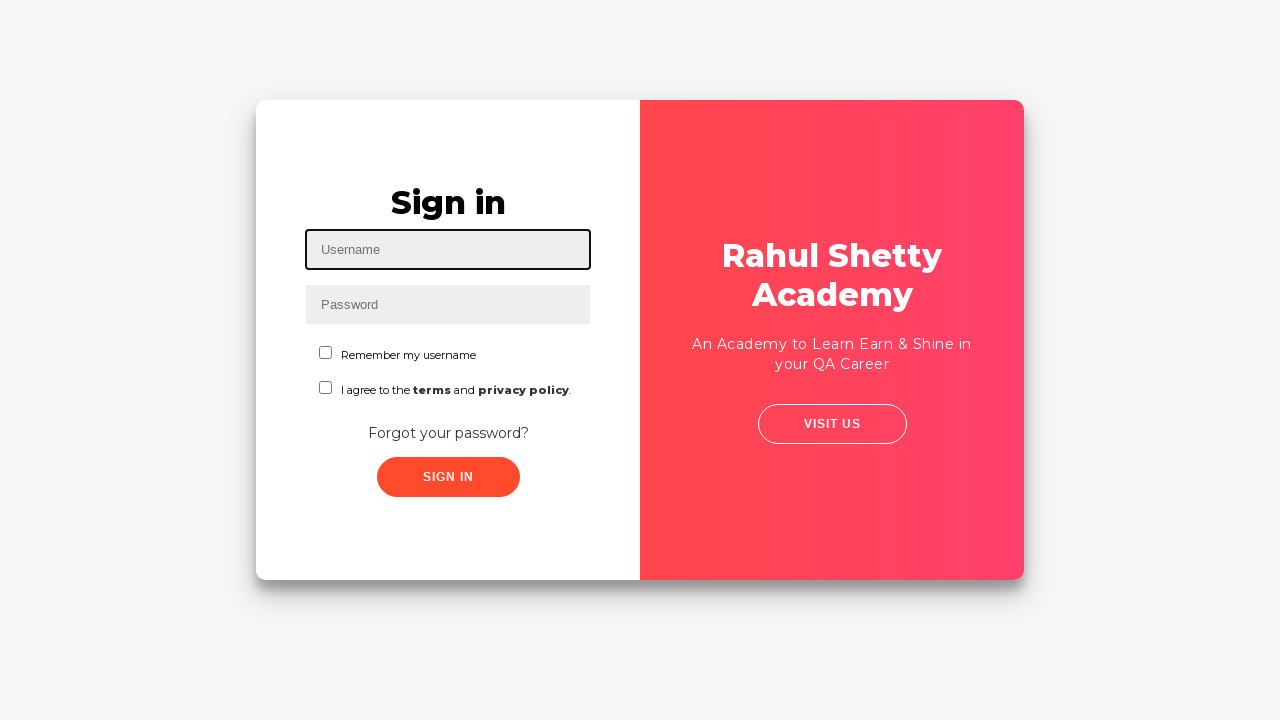

Clicked 'Forgot your password?' link at (448, 433) on a:has-text('Forgot your password?')
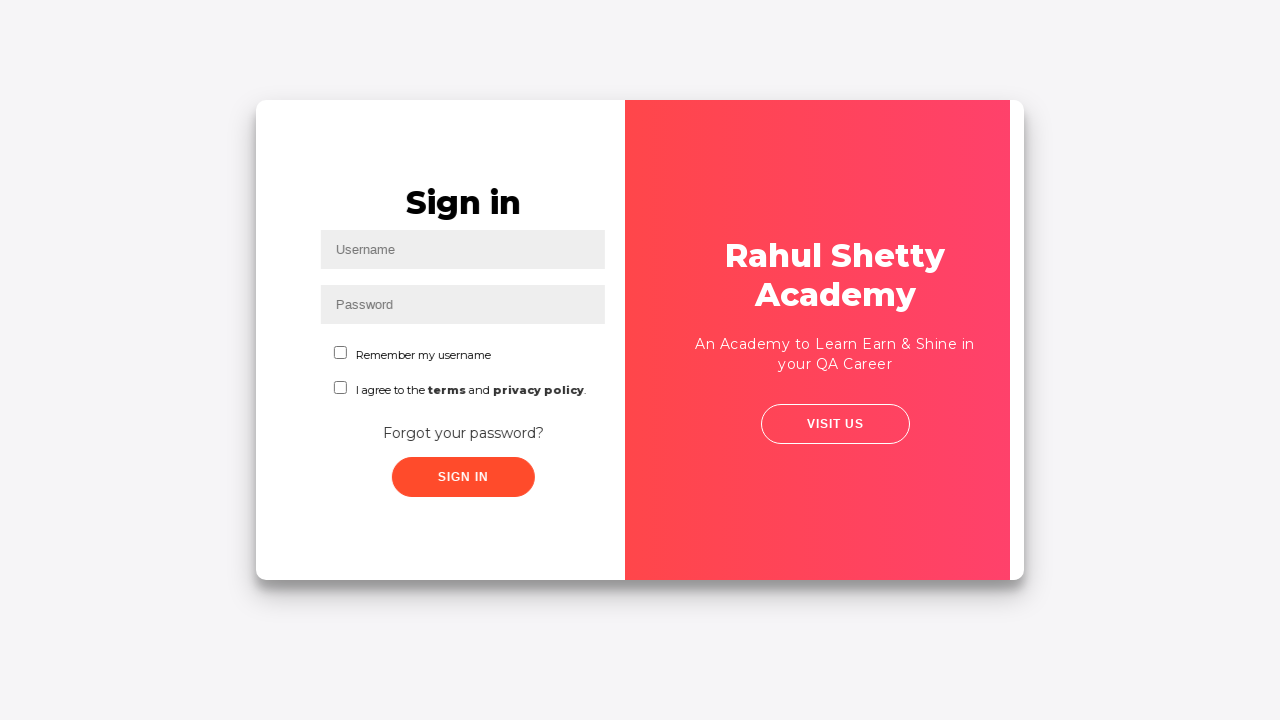

Waited 2 seconds for password reset form to load
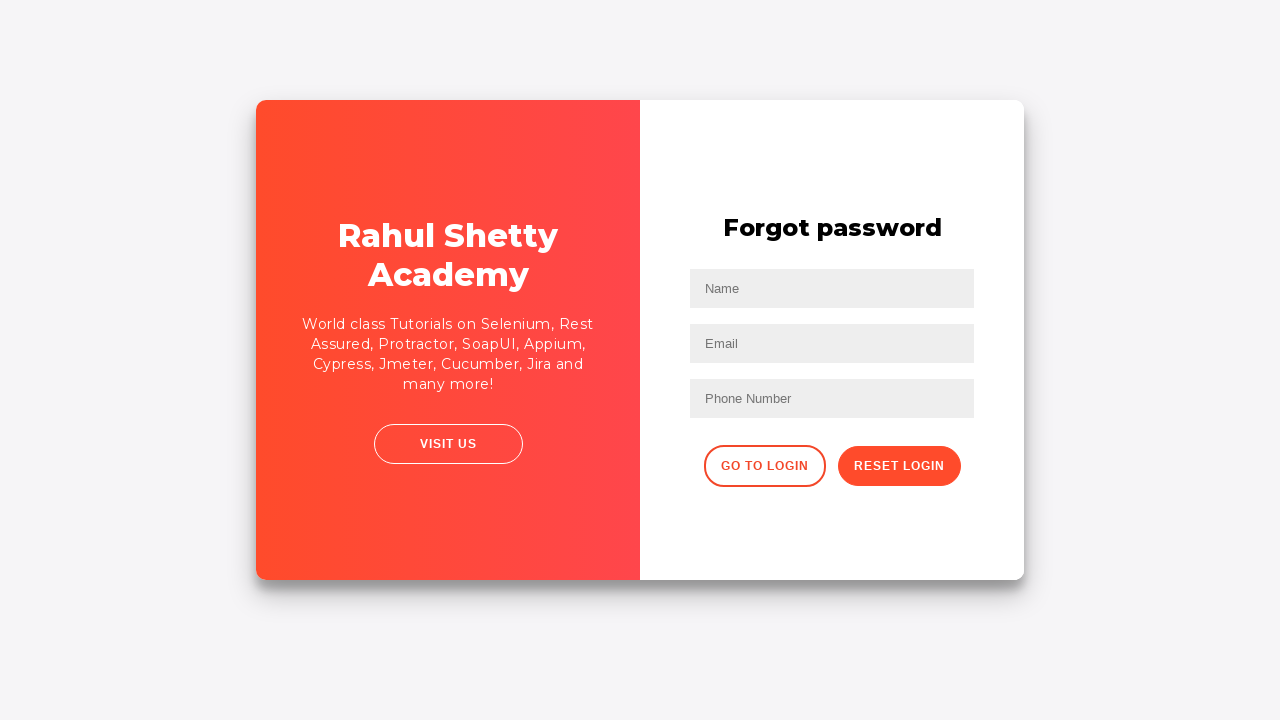

Clicked reset password button at (899, 466) on .reset-pwd-btn
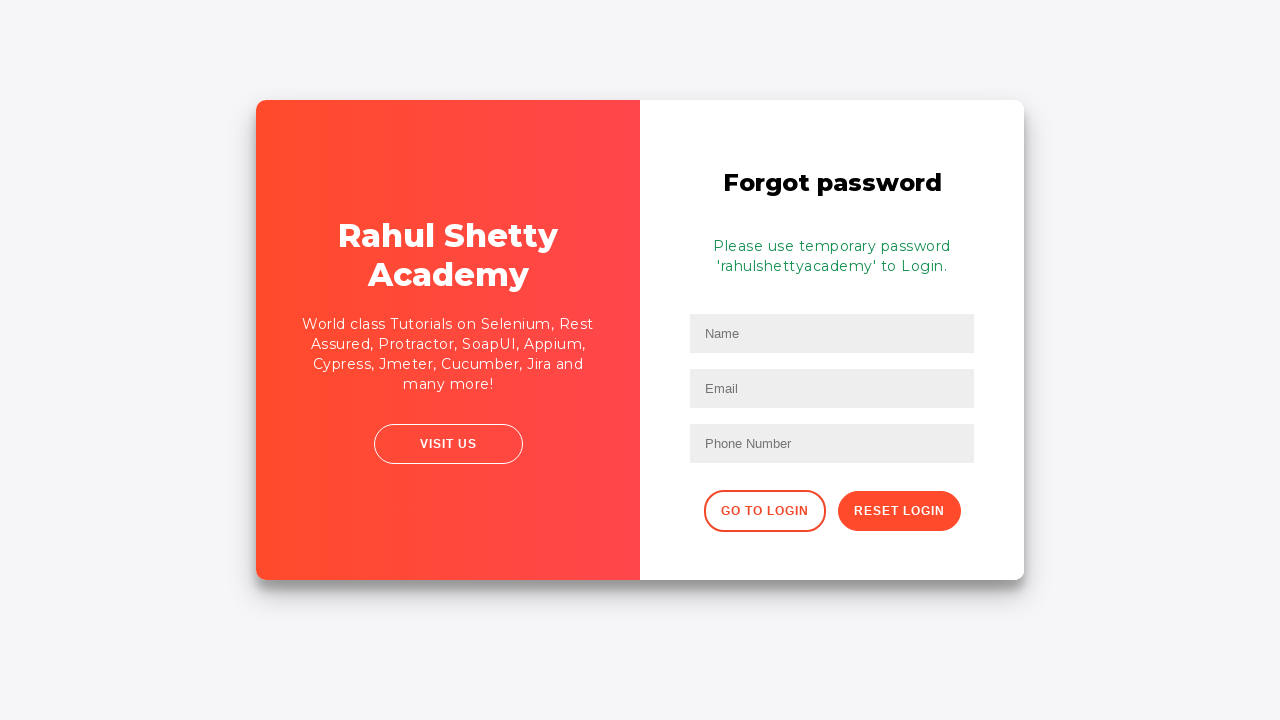

Retrieved password text from reset confirmation message
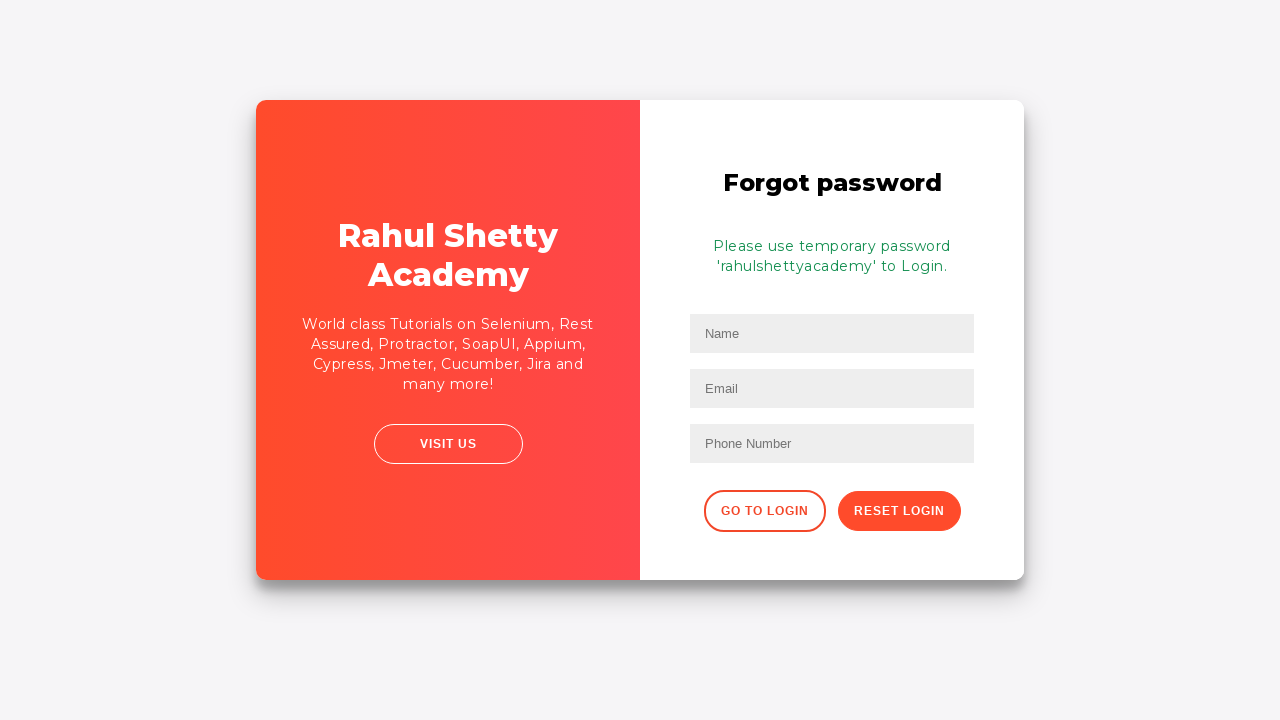

Extracted password from message: rahulshettyacademy
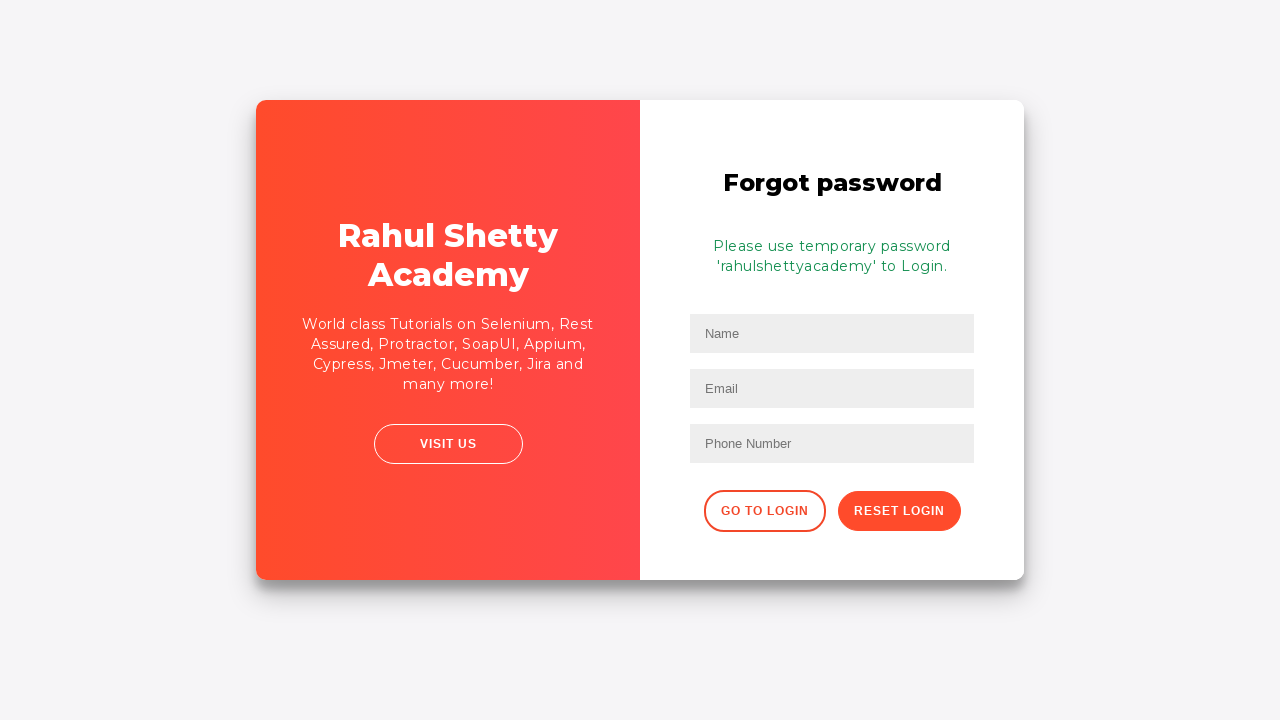

Waited 2 seconds before navigating to login
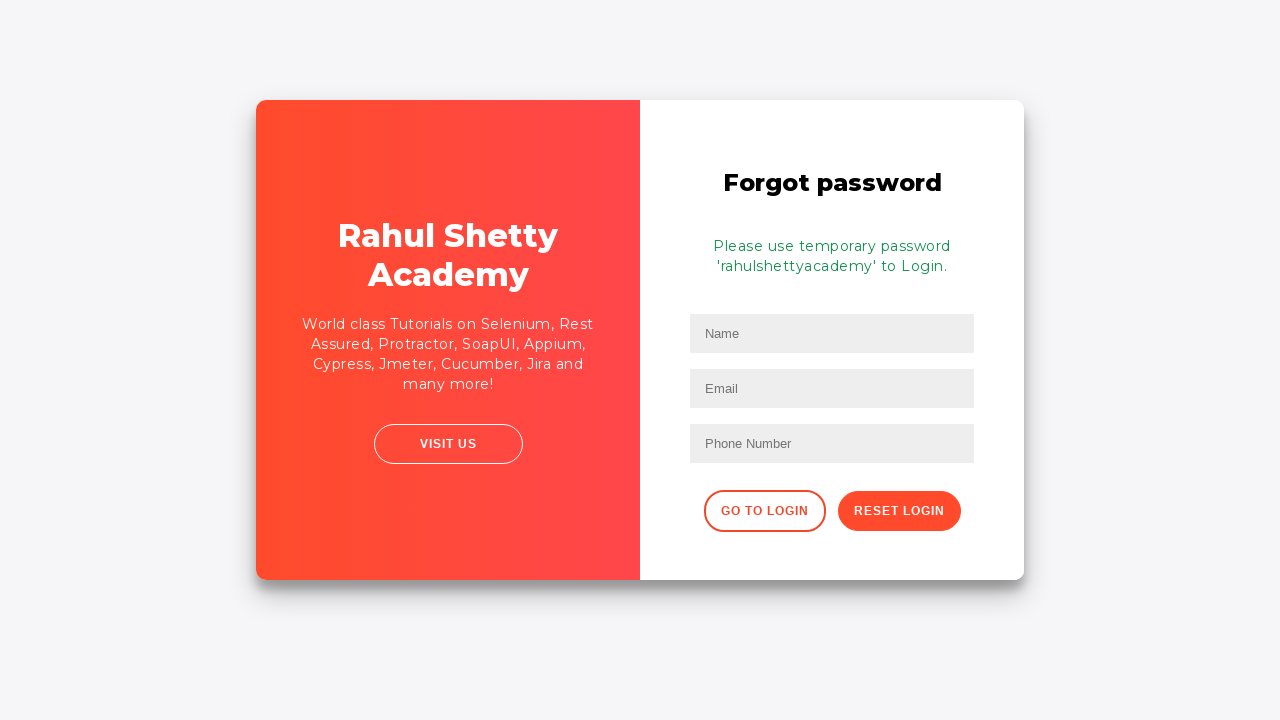

Clicked 'Go to Login' button to return to login page at (764, 511) on .go-to-login-btn
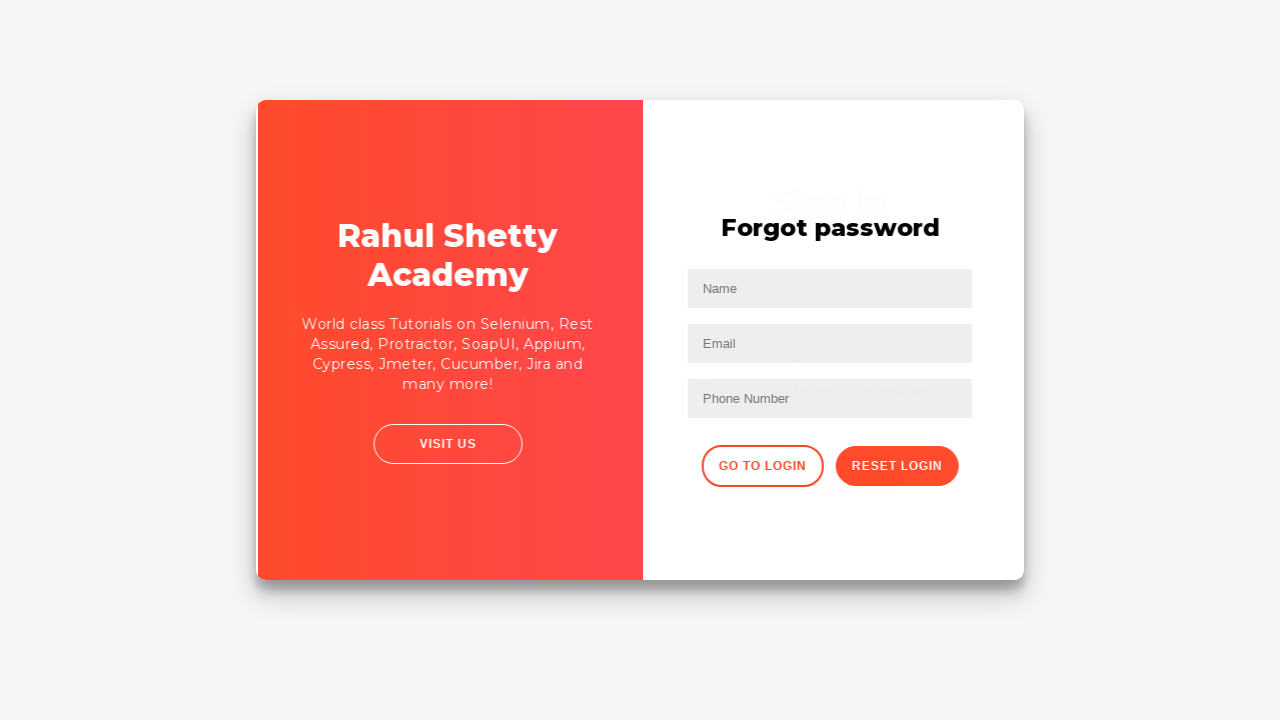

Filled username field with 'rahul' on #inputUsername
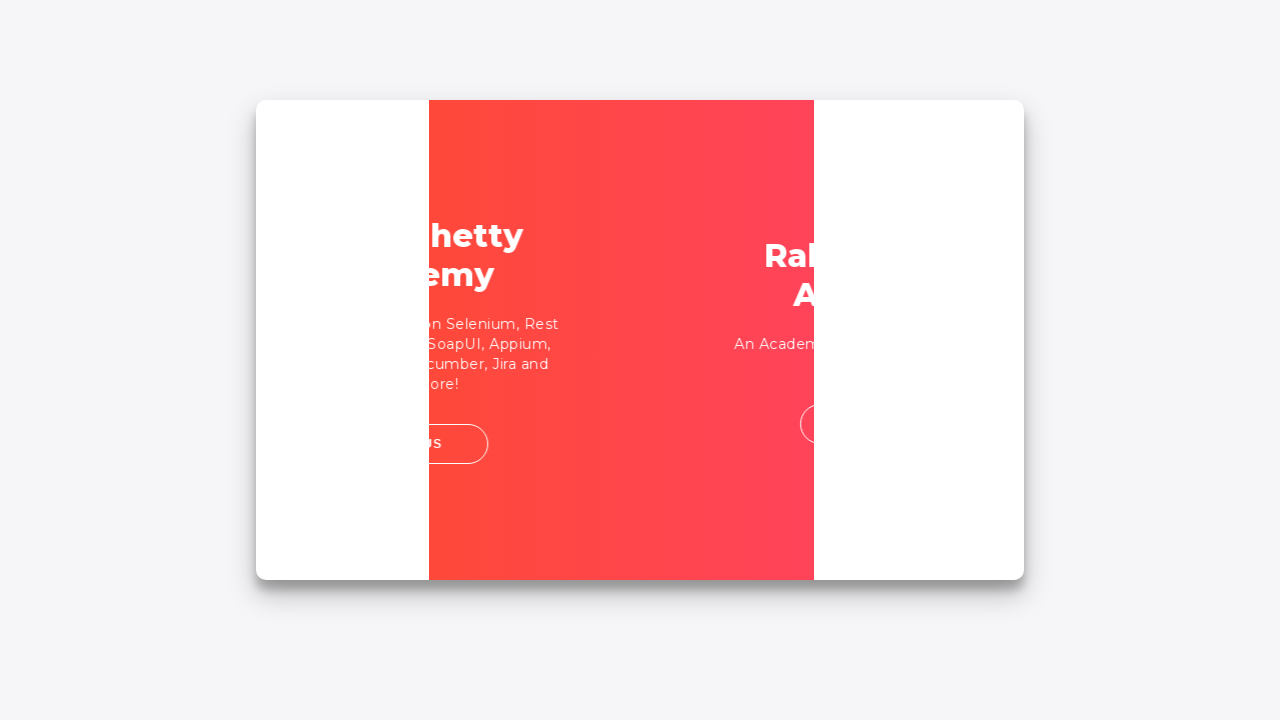

Filled password field with retrieved password on input[name='inputPassword']
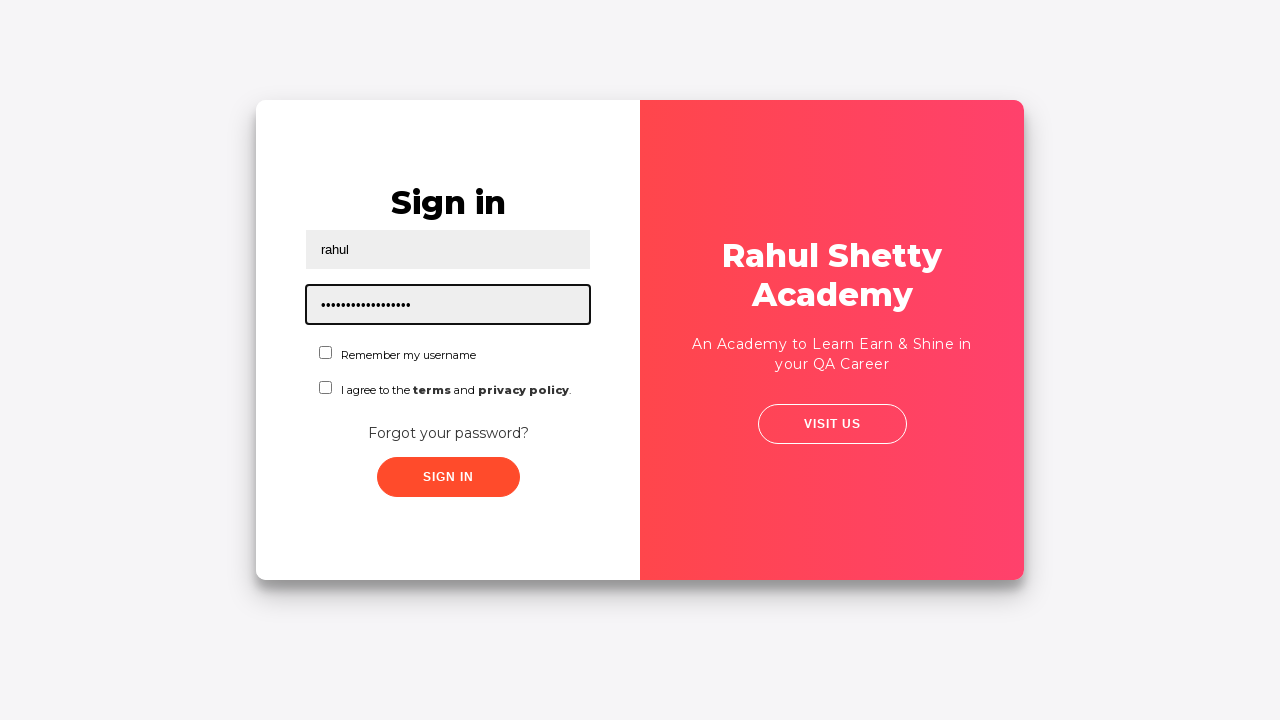

Waited 1 second before selecting checkboxes
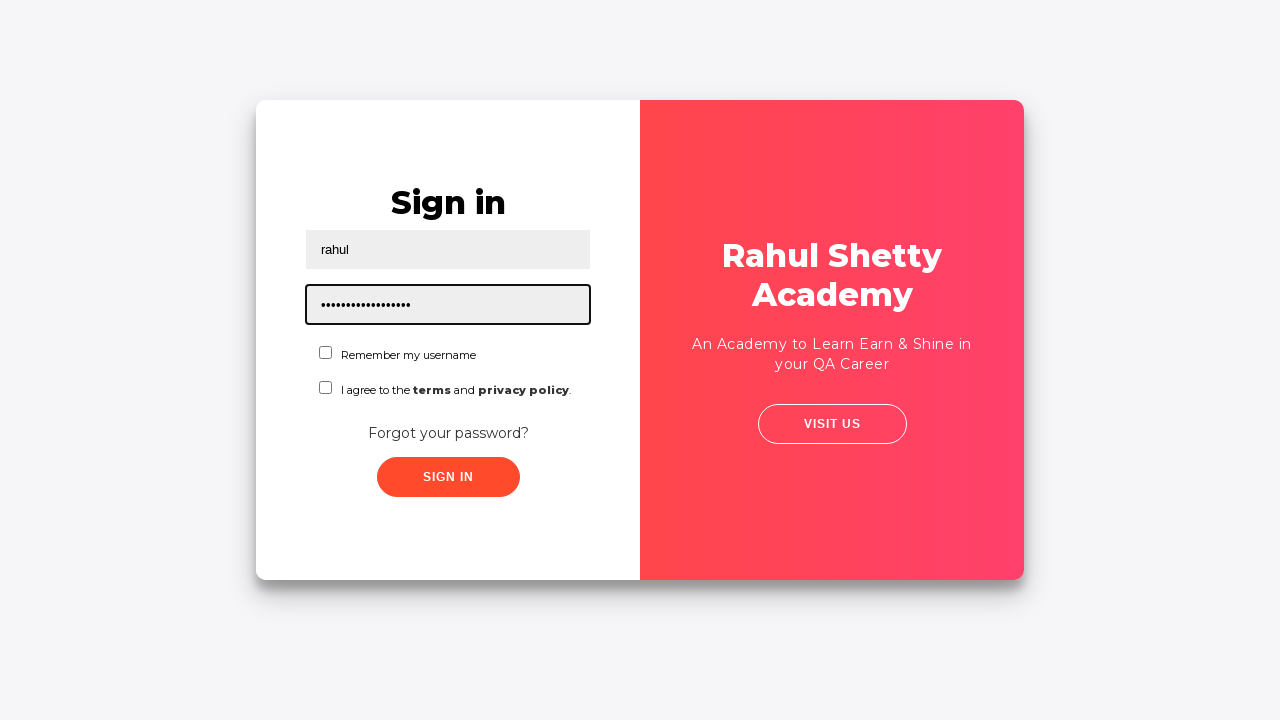

Clicked first checkbox at (326, 352) on #chkboxOne
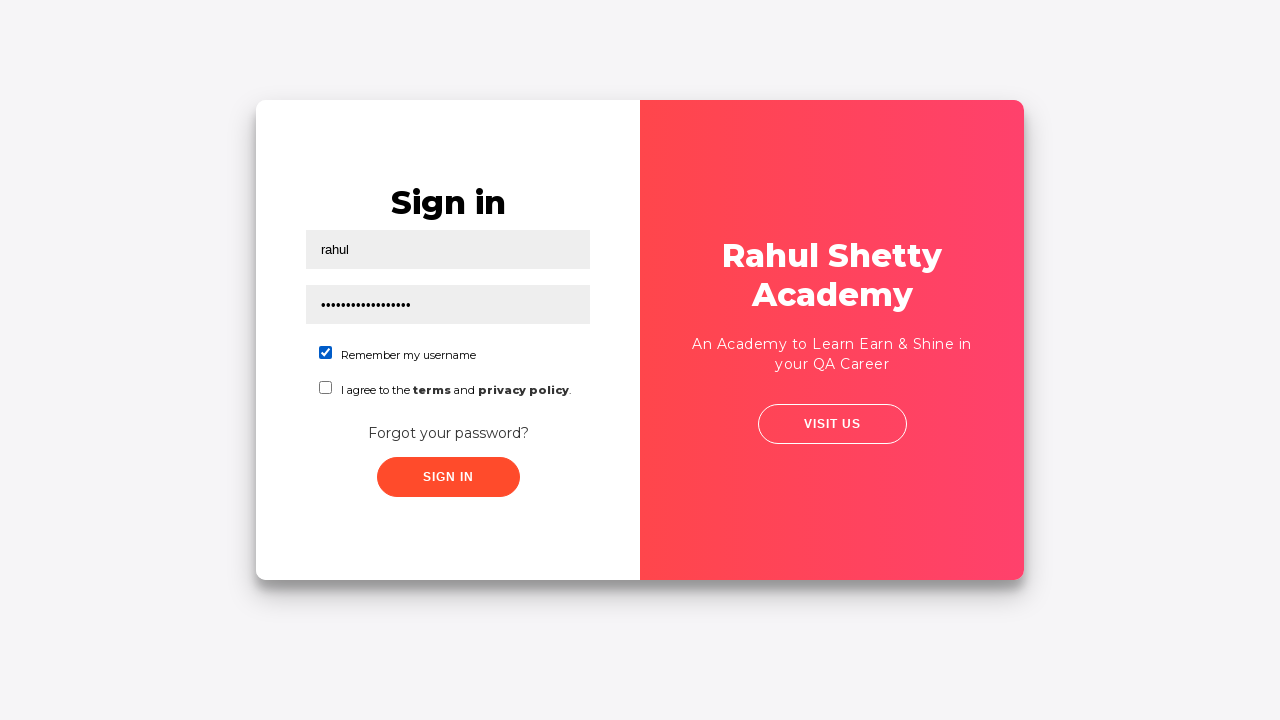

Clicked second checkbox at (326, 388) on #chkboxTwo
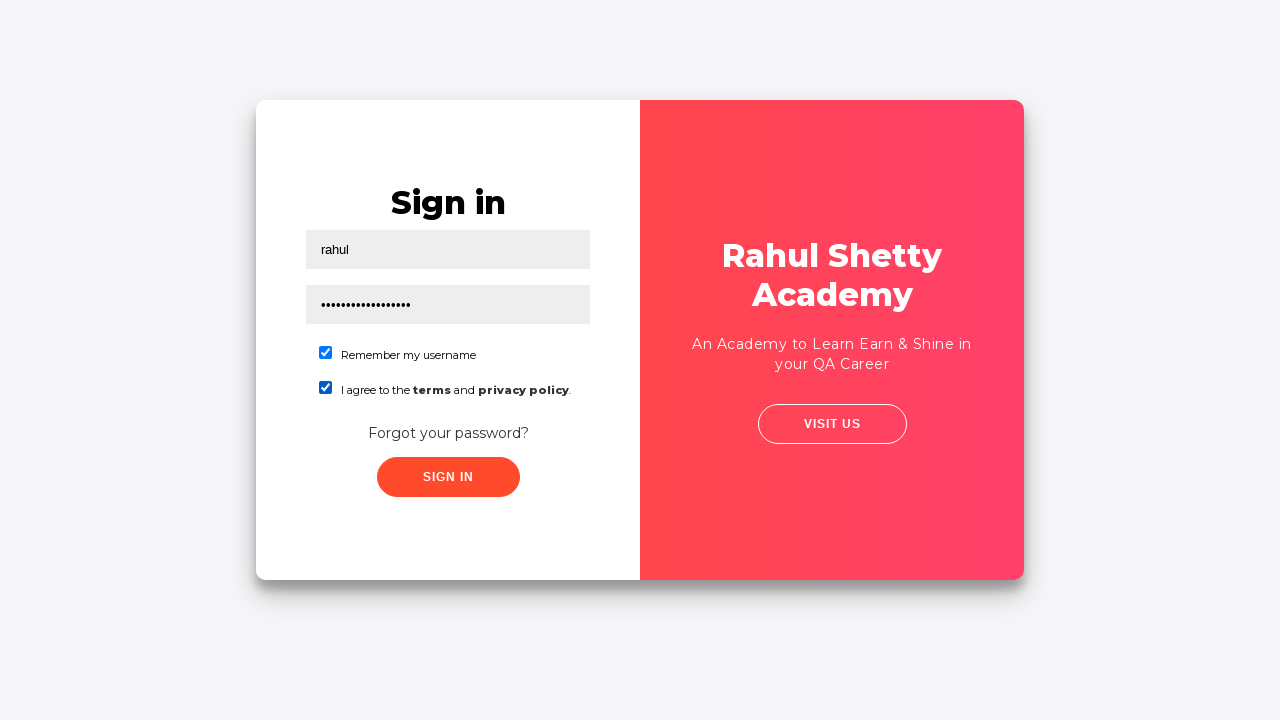

Clicked sign in button at (448, 477) on .signInBtn
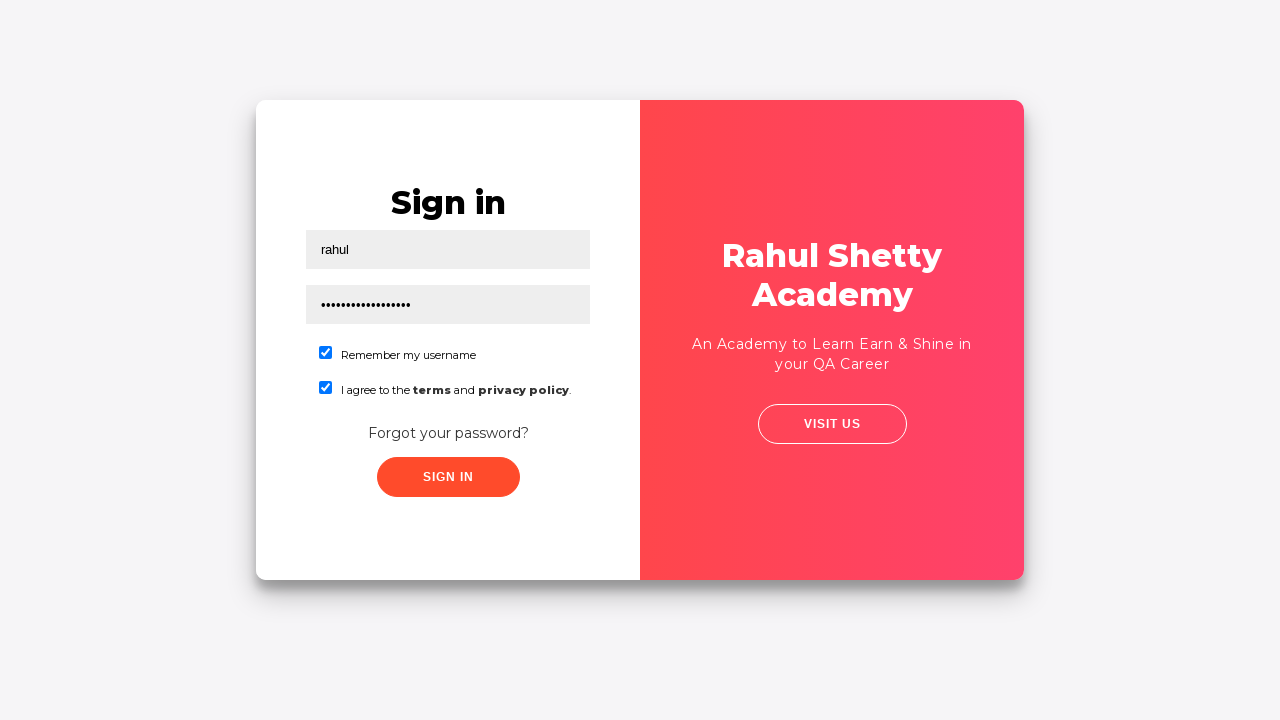

Login confirmation message appeared
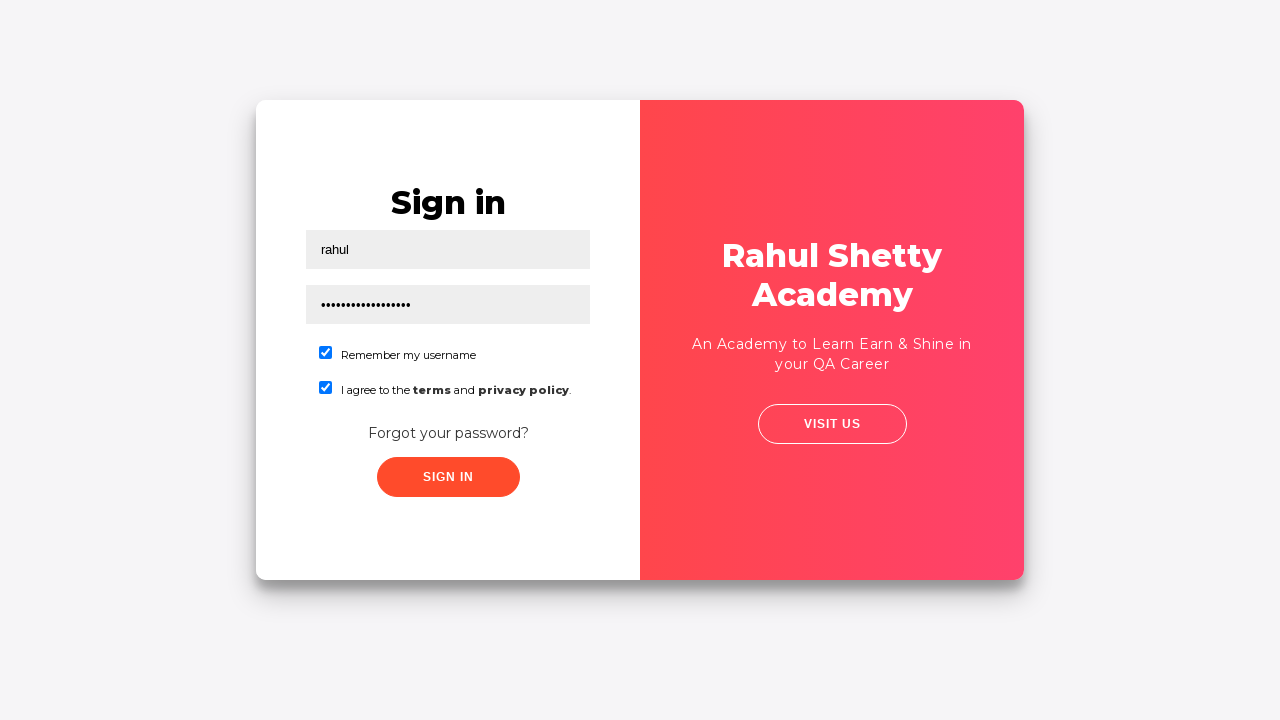

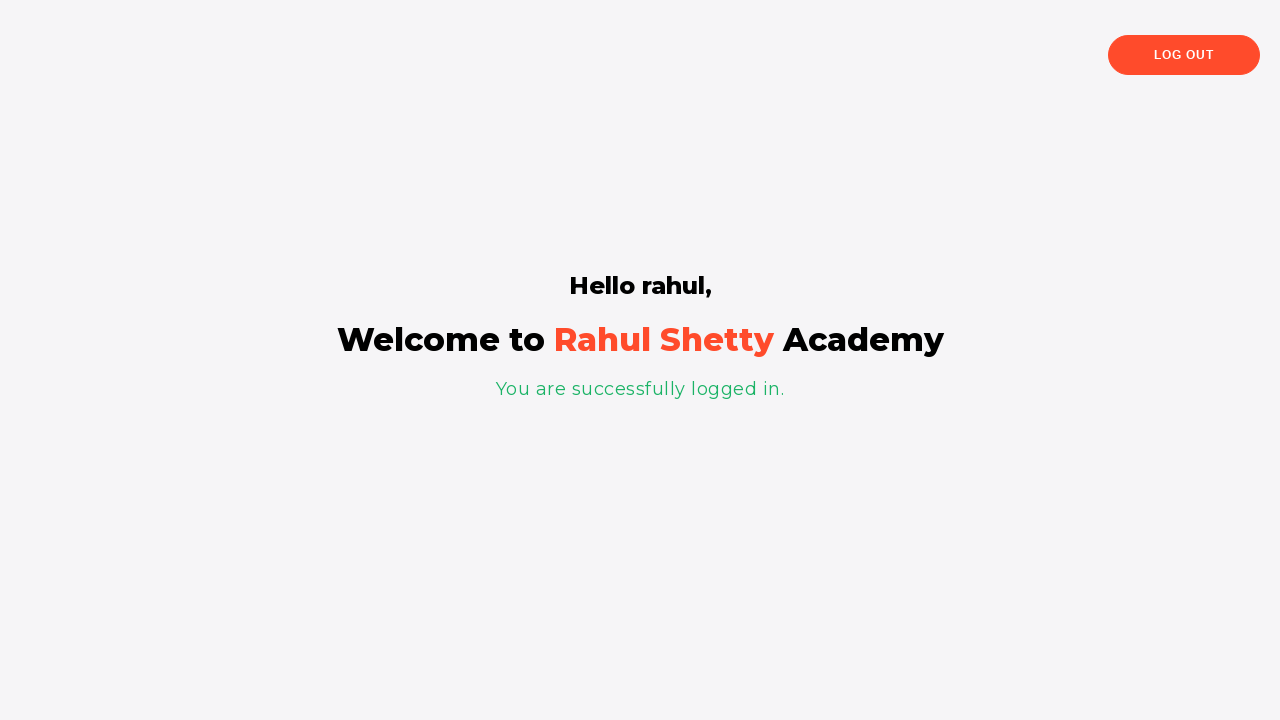